Tests hover functionality by moving the mouse over an avatar element and verifying that the additional user information caption becomes visible.

Starting URL: http://the-internet.herokuapp.com/hovers

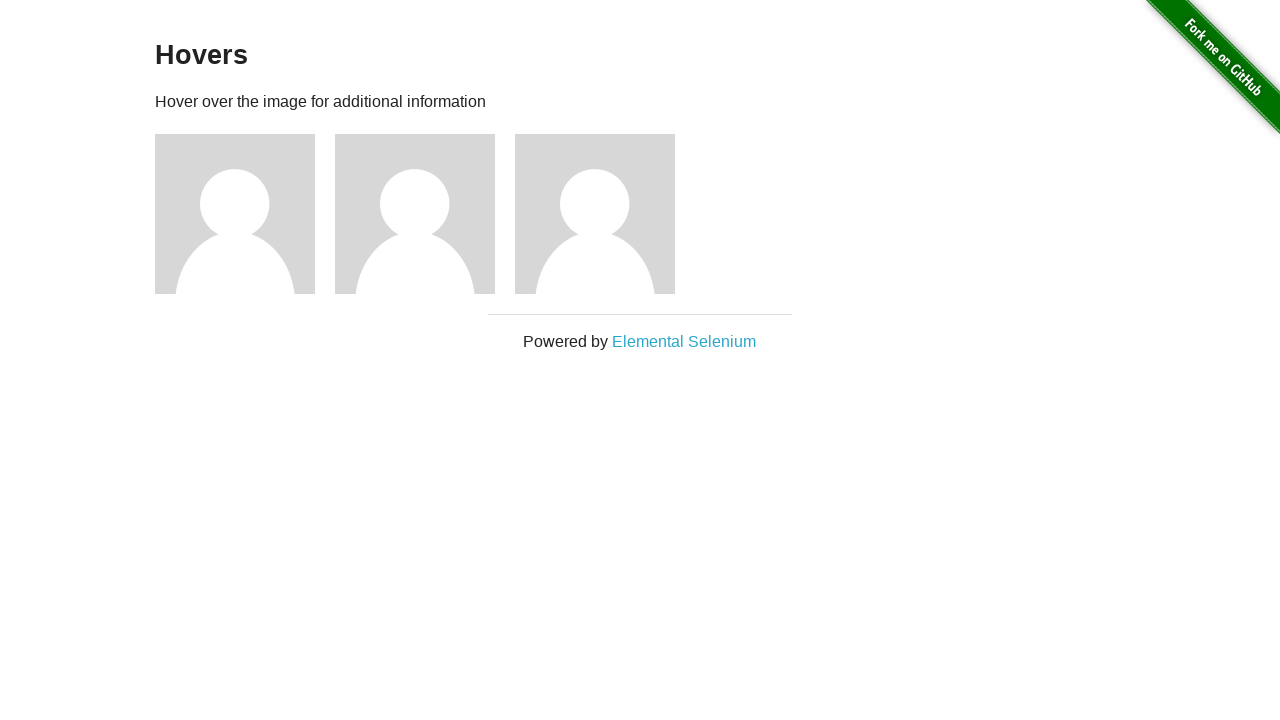

Located the first avatar element
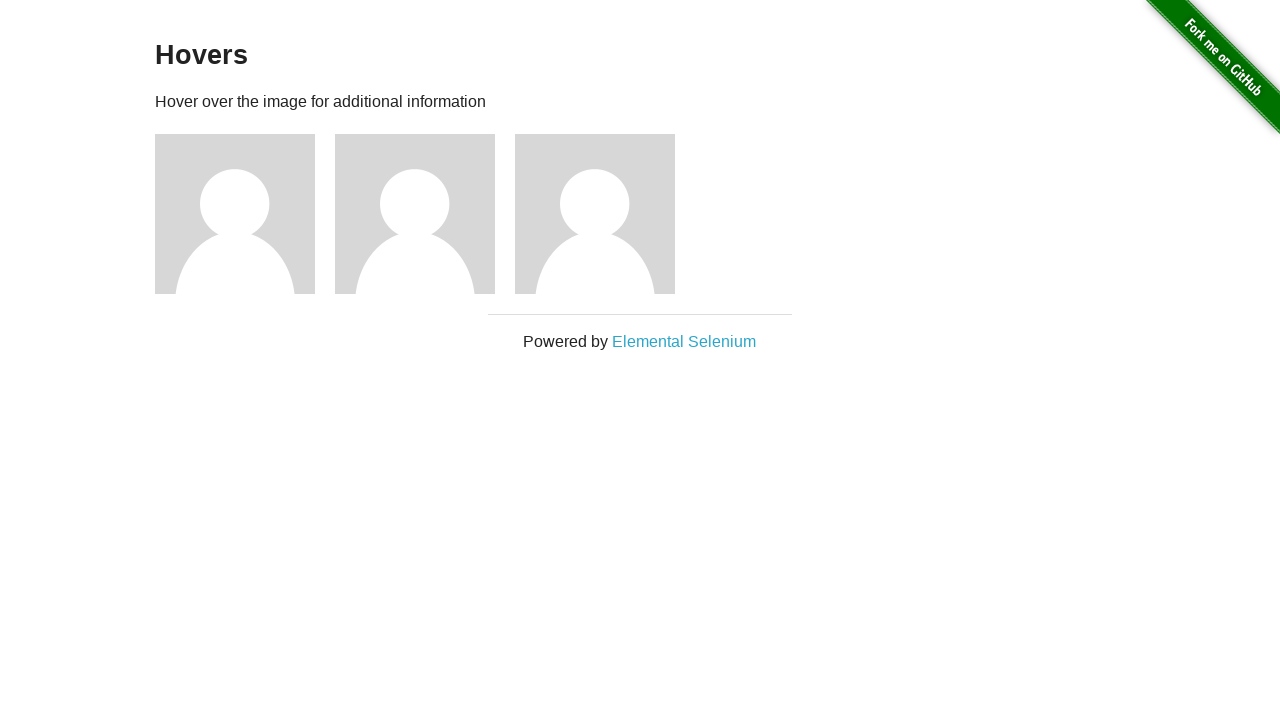

Hovered mouse over the avatar element at (245, 214) on .figure >> nth=0
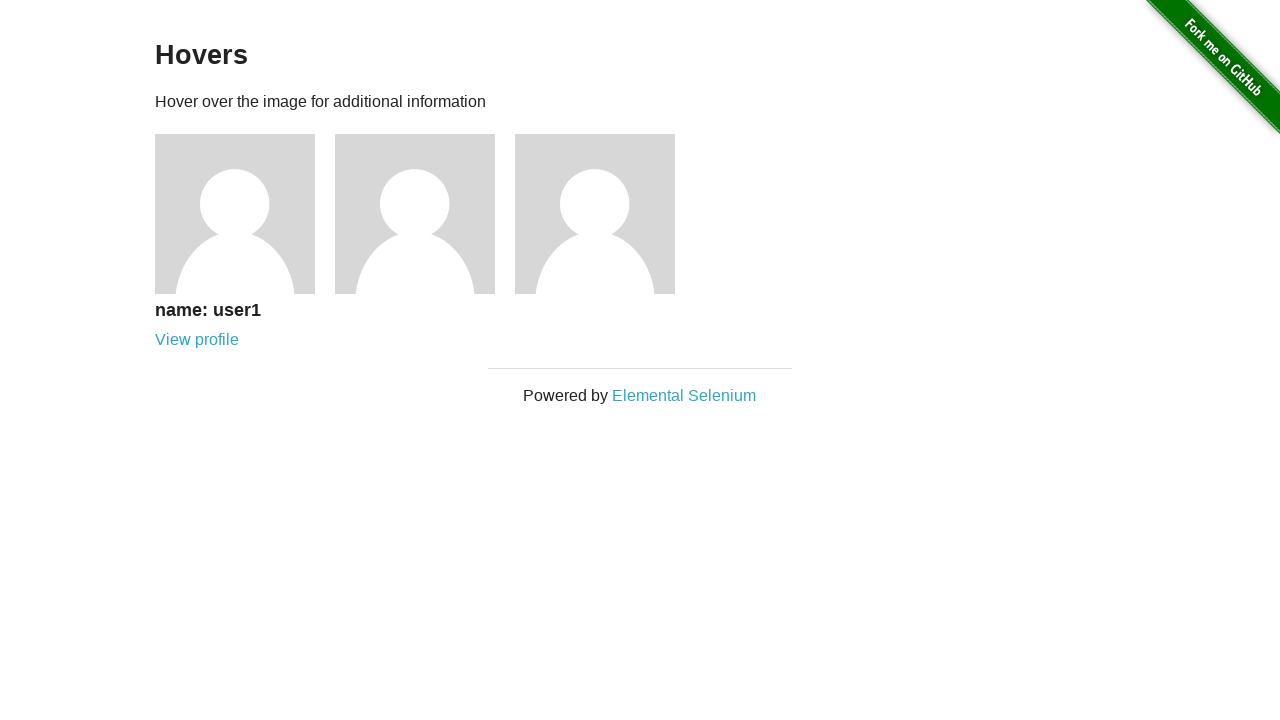

Located the user information caption element
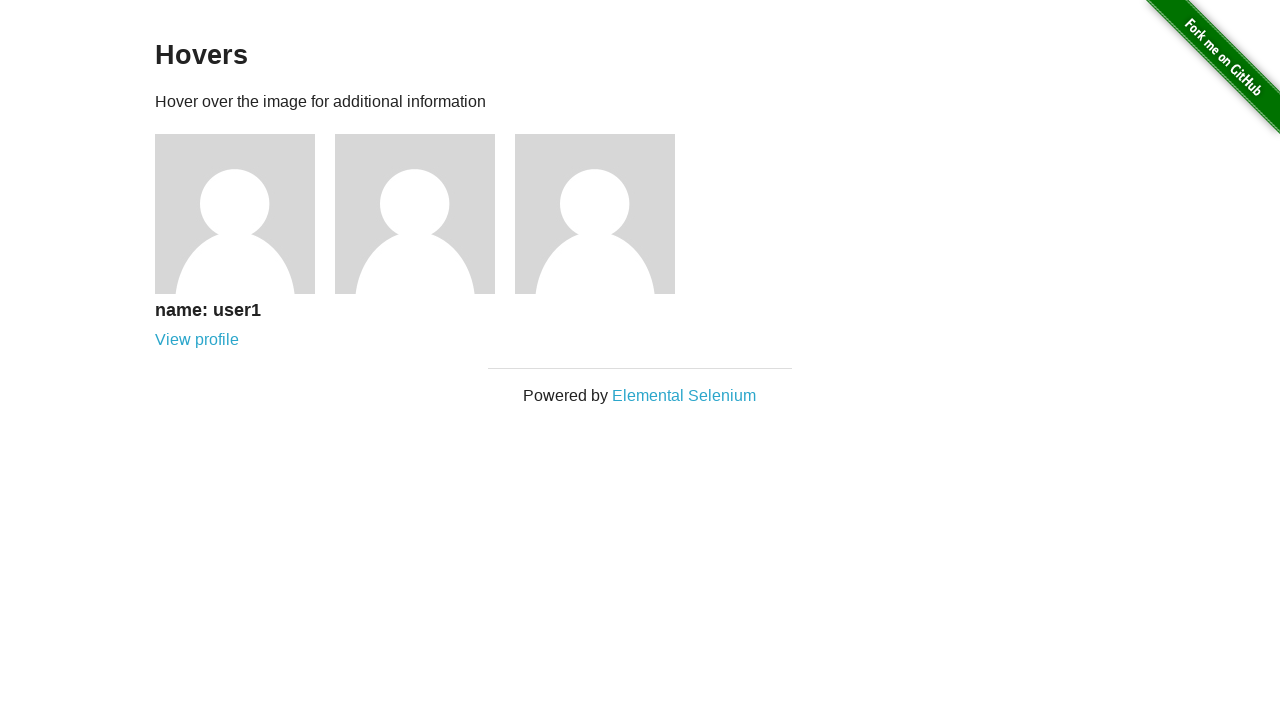

Verified that the user information caption is visible on hover
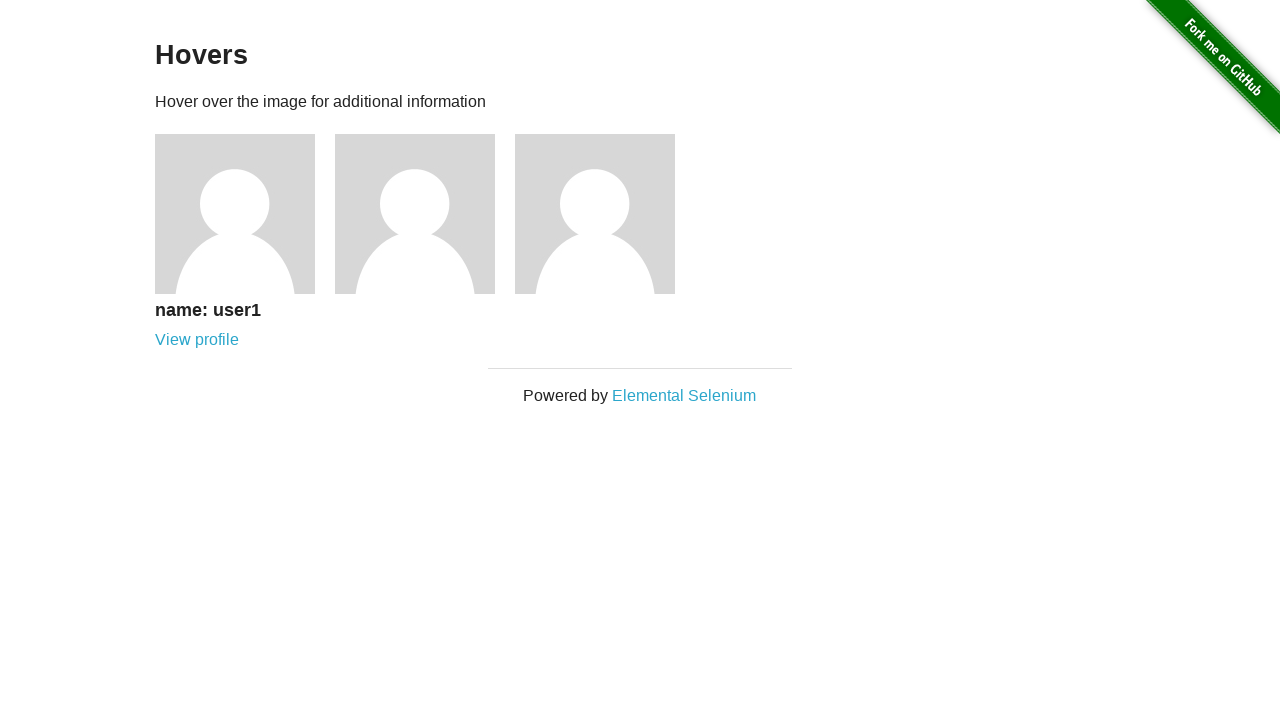

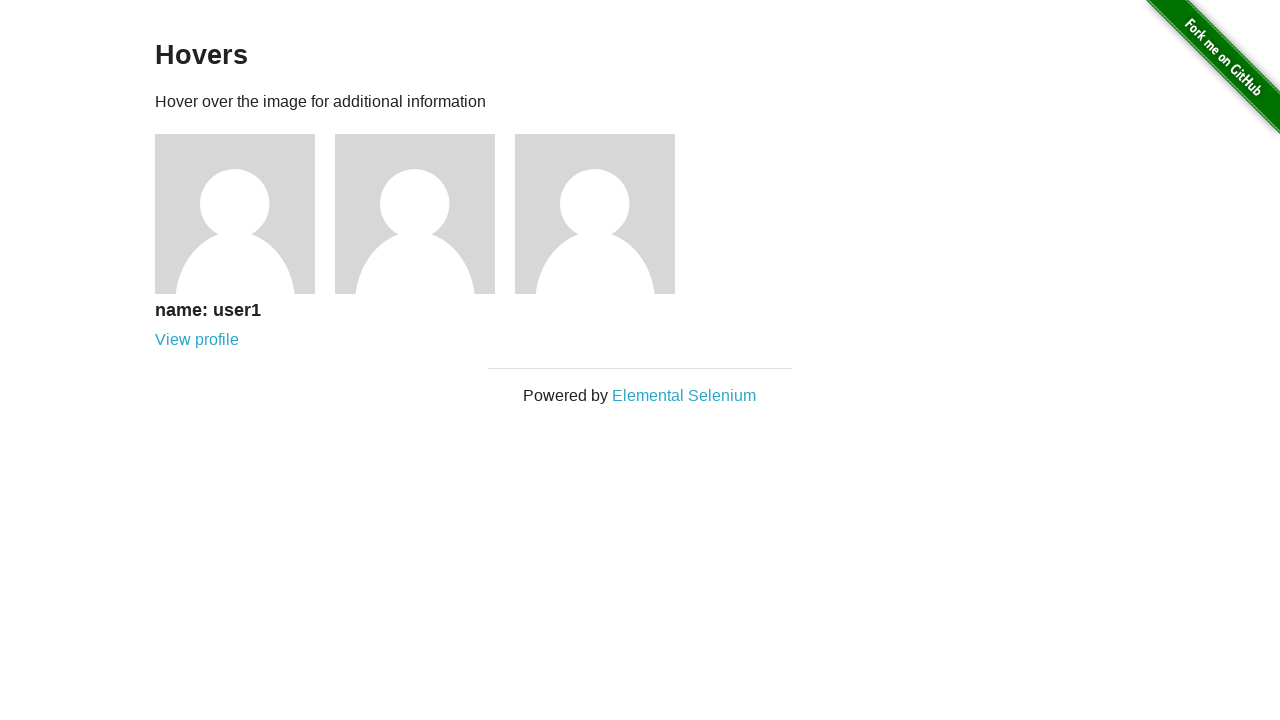